Navigates to TechPro Education website and attempts to click an element (demonstrates exception handling scenario)

Starting URL: https://techproeducation.com/

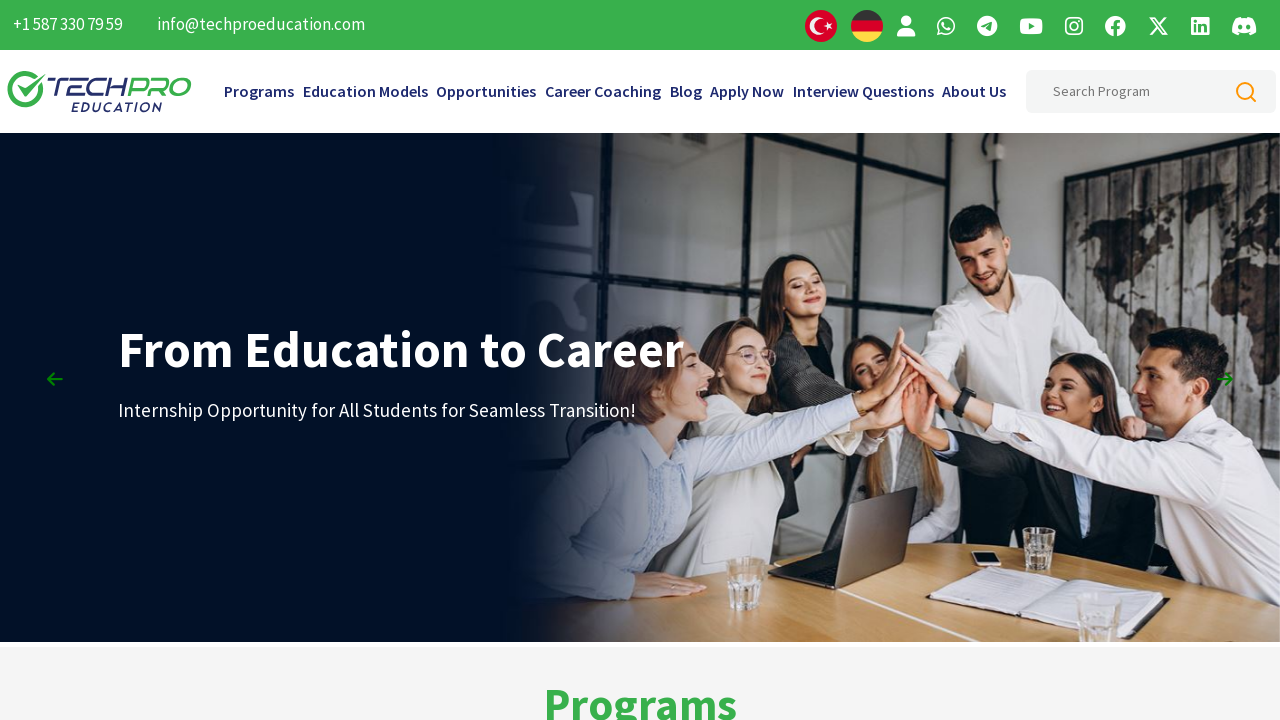

Navigated to TechPro Education website
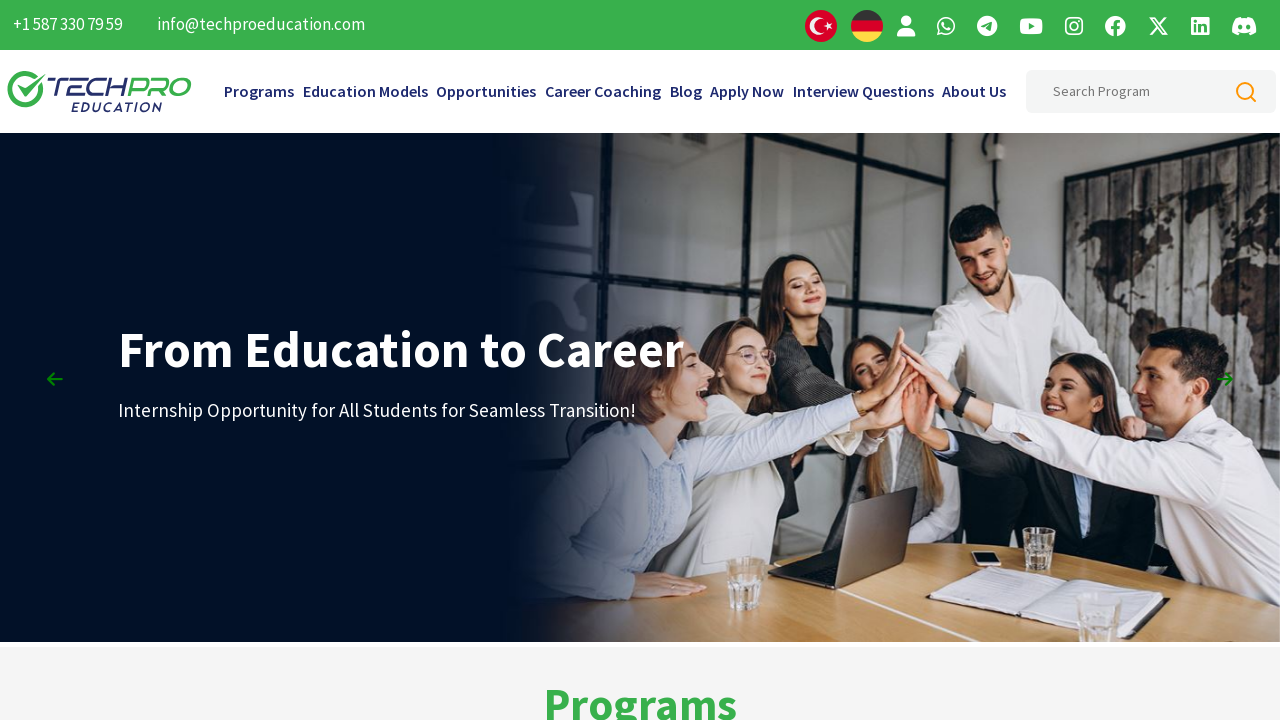

NoSuchElementException caught - element with id 'wrong-id' does not exist on #wrong-id
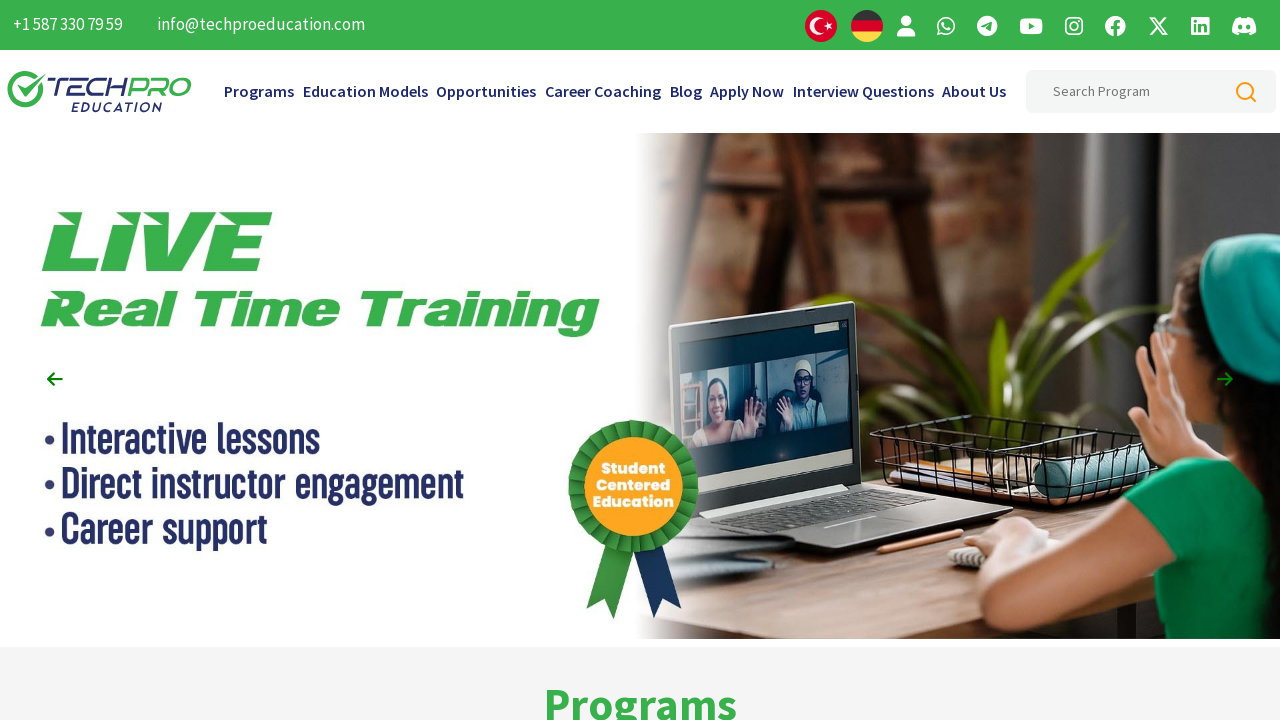

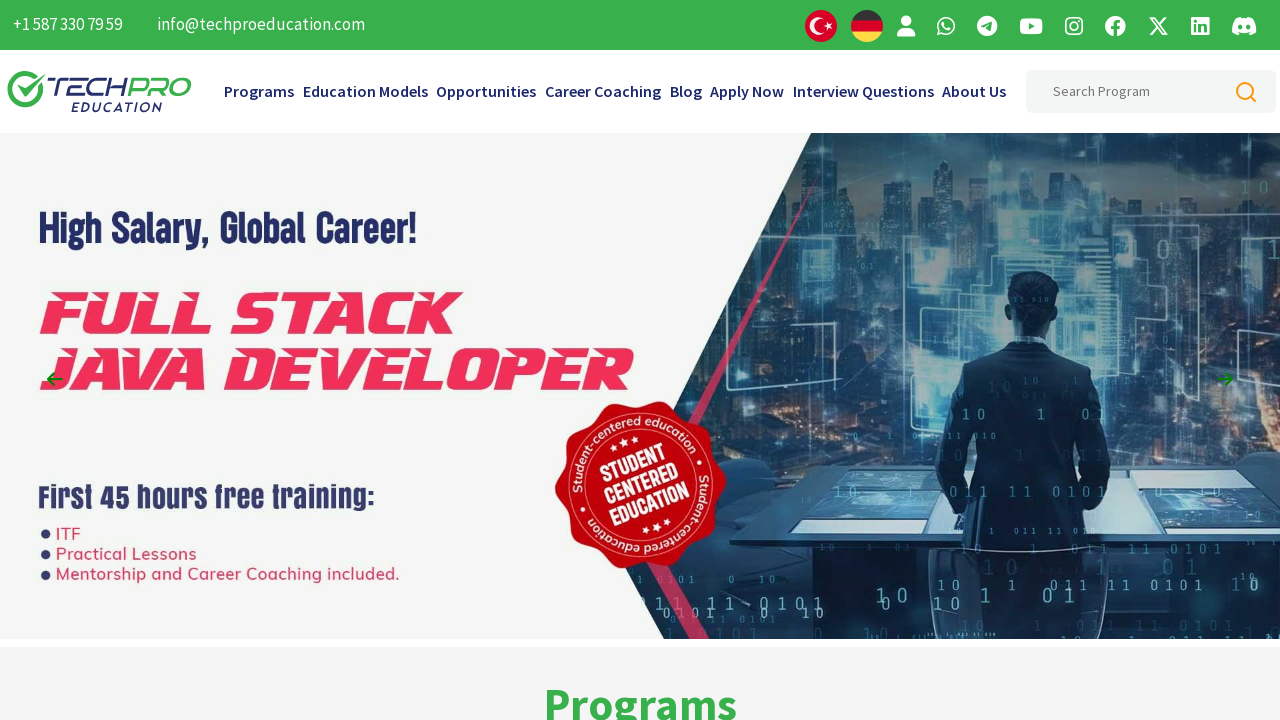